Tests browser window handling by clicking the "New Window" button to open a new window, then switches between the original and new windows to verify multiple window handling works correctly.

Starting URL: https://demoqa.com/browser-windows

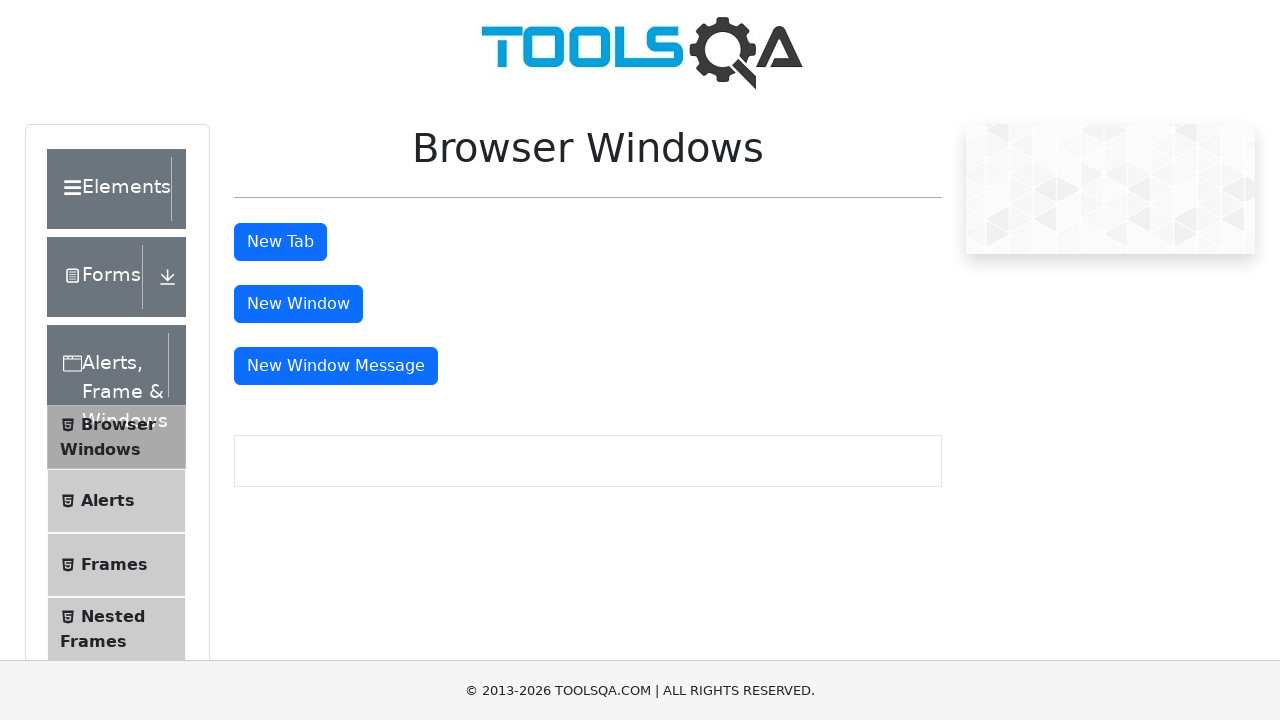

Clicked the 'New Window' button at (298, 304) on xpath=//*[text()='New Window']
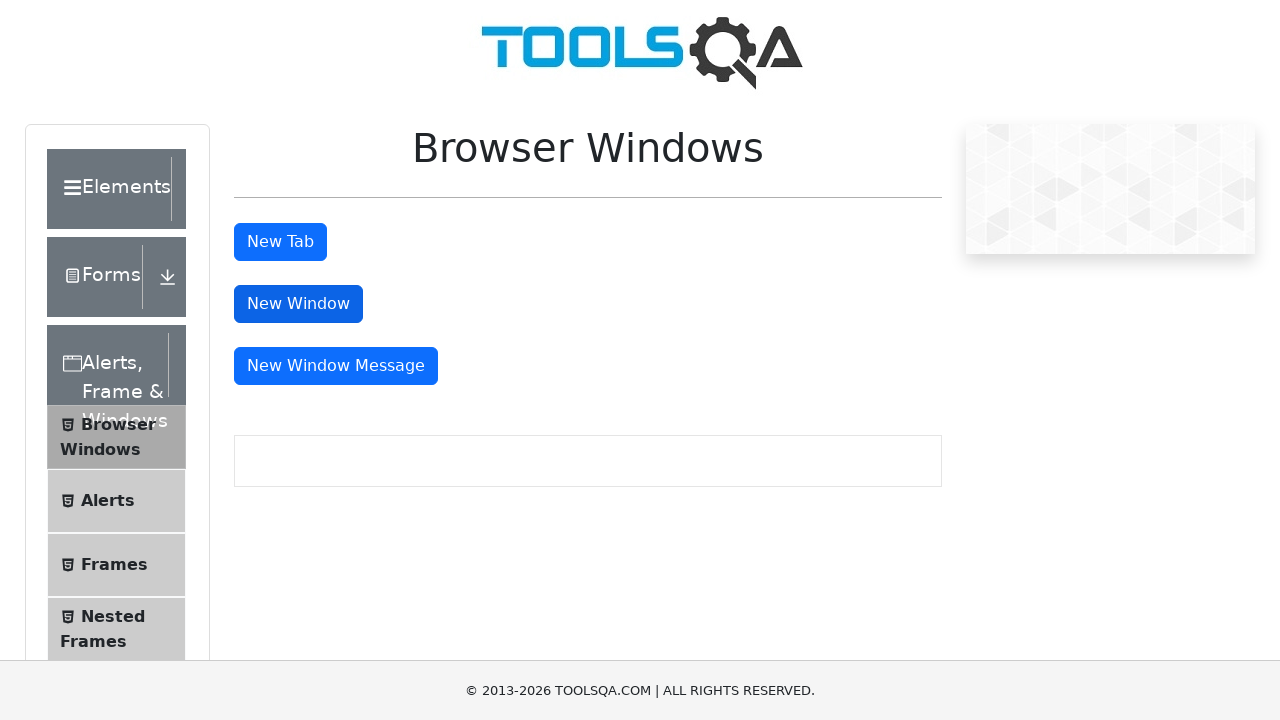

Clicked 'New Window' button and new window started opening at (298, 304) on xpath=//*[text()='New Window']
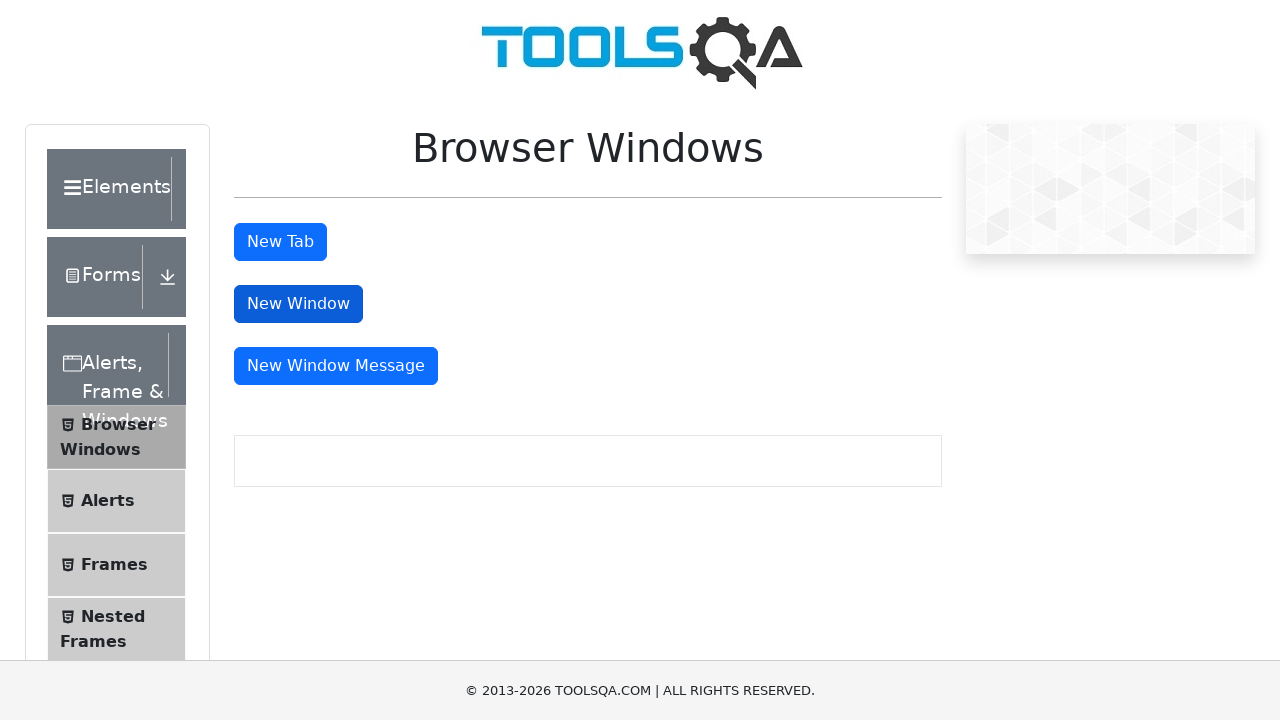

New window opened and captured
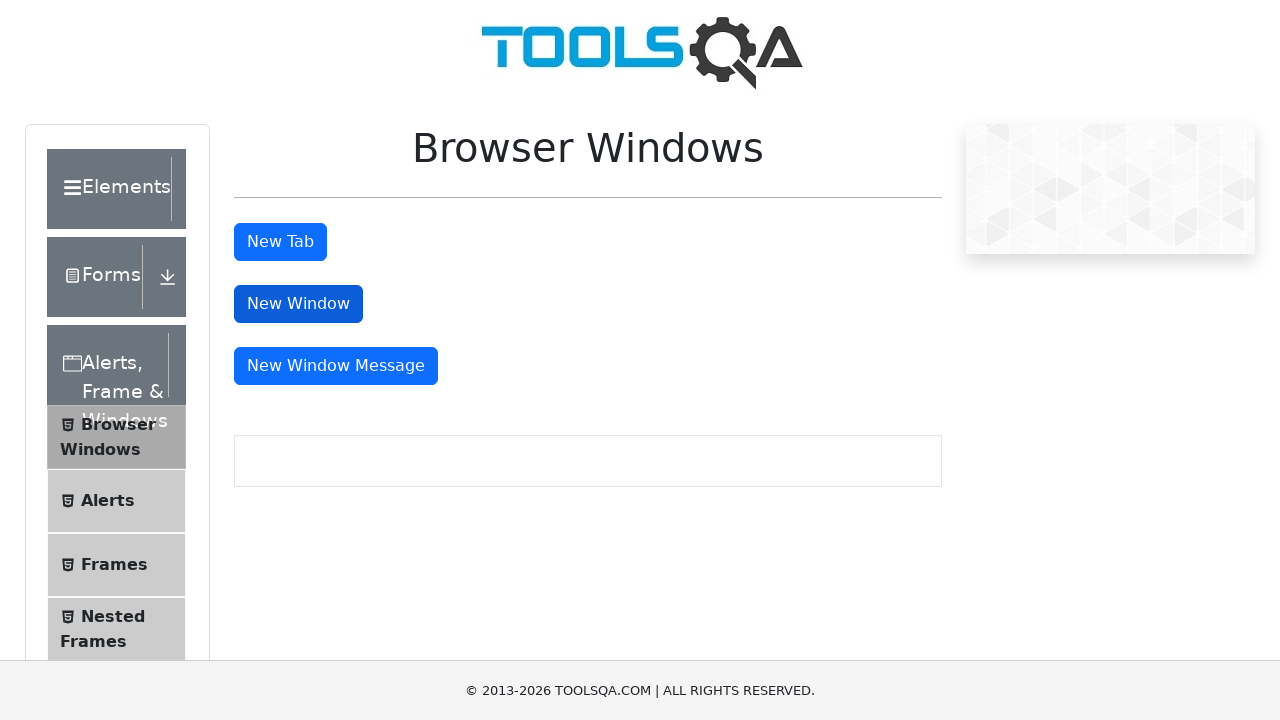

New page finished loading
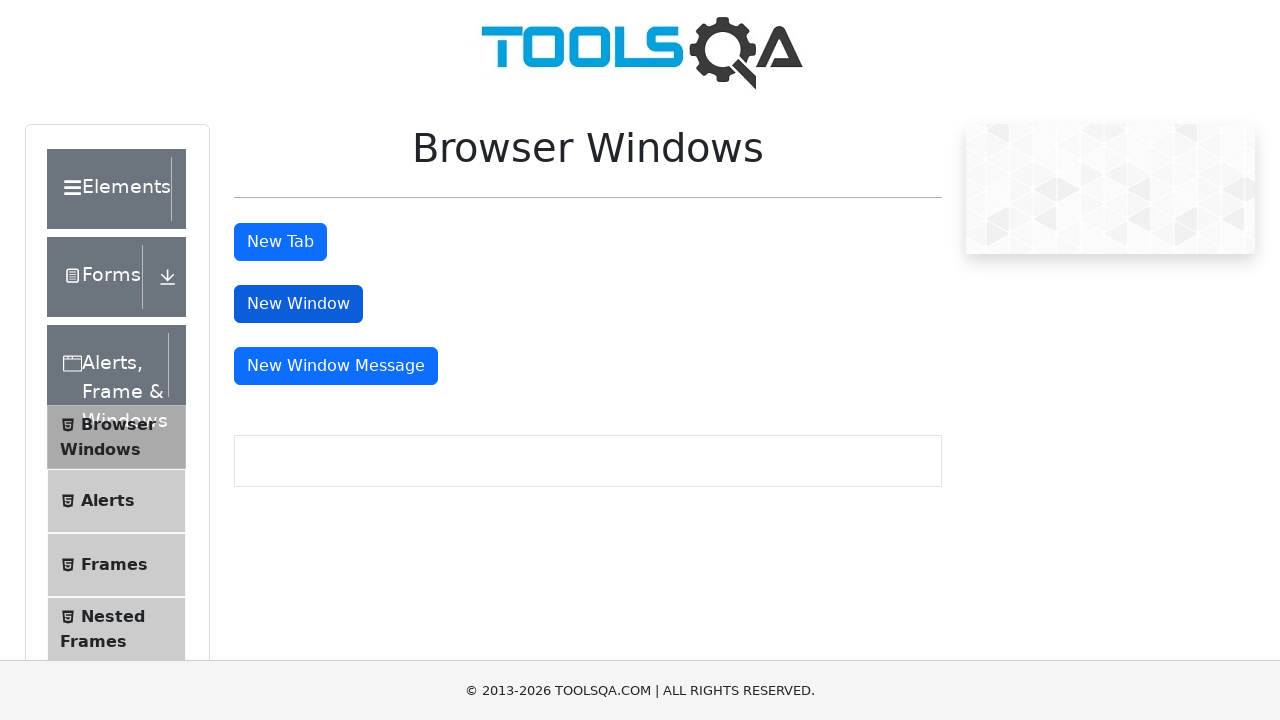

Retrieved new window URL: https://demoqa.com/sample
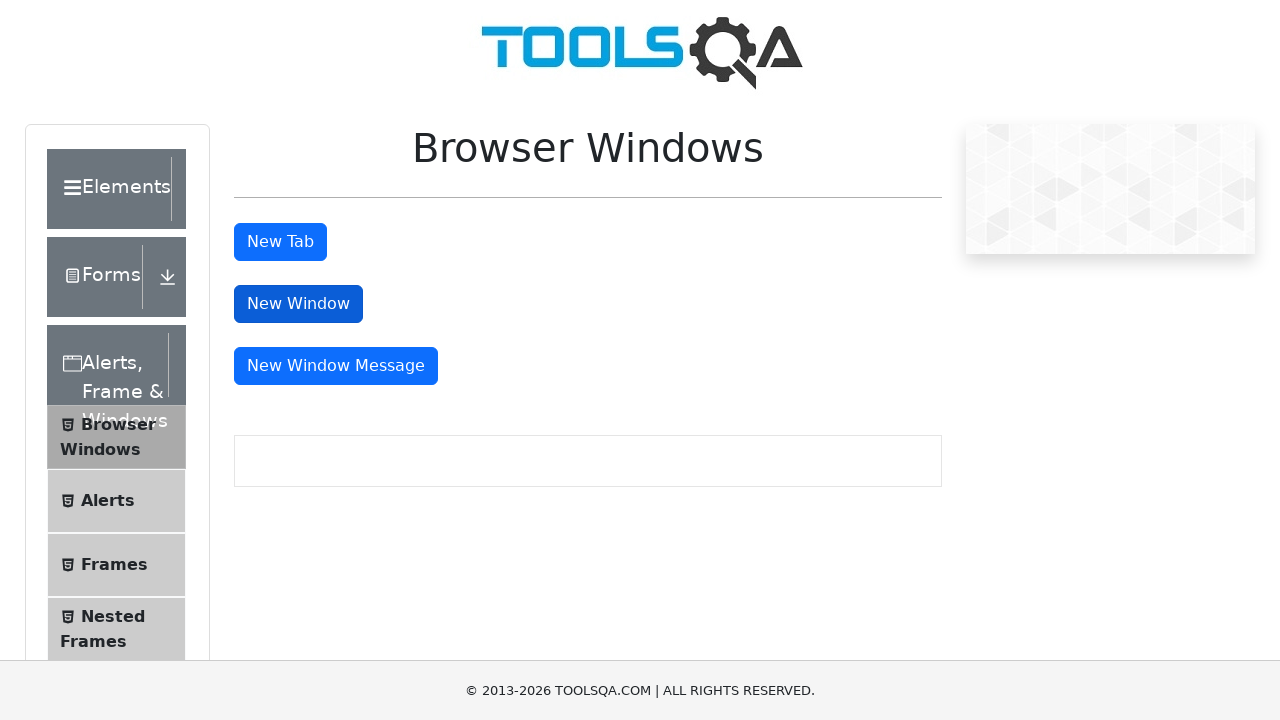

Counted total windows: 3
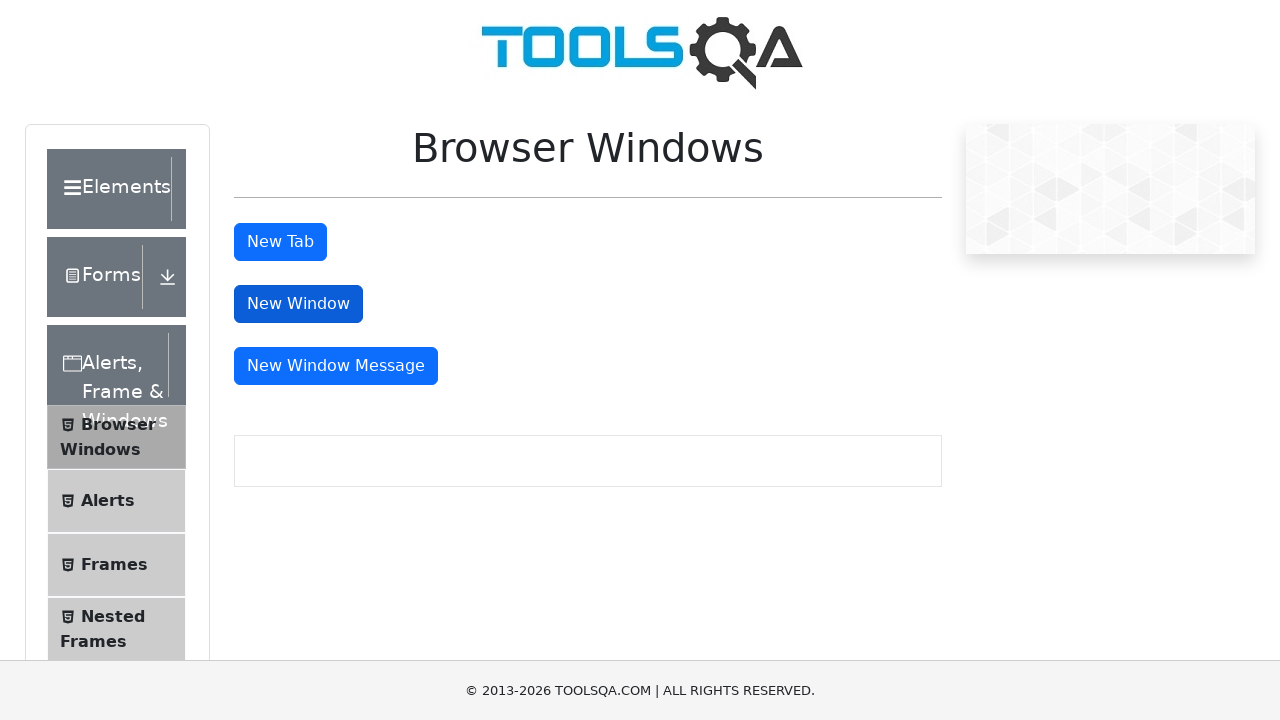

Switched focus back to original window
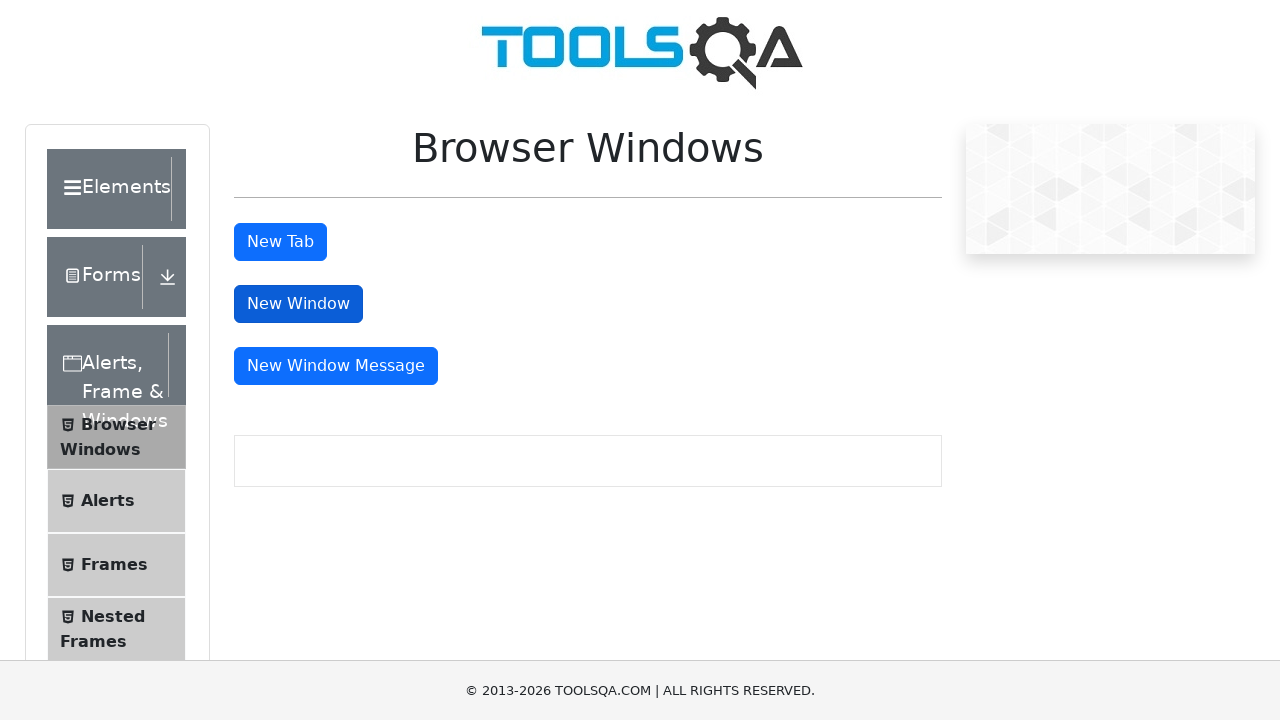

Retrieved original window URL: https://demoqa.com/browser-windows
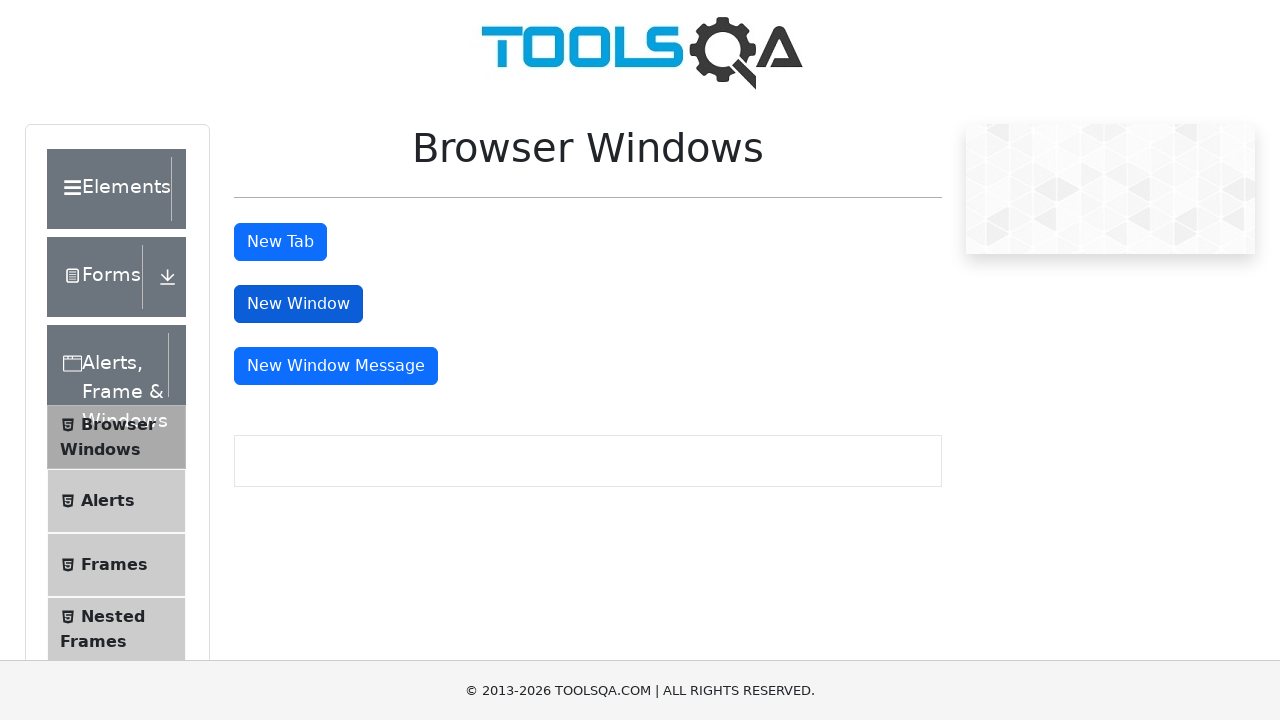

Switched focus to new window
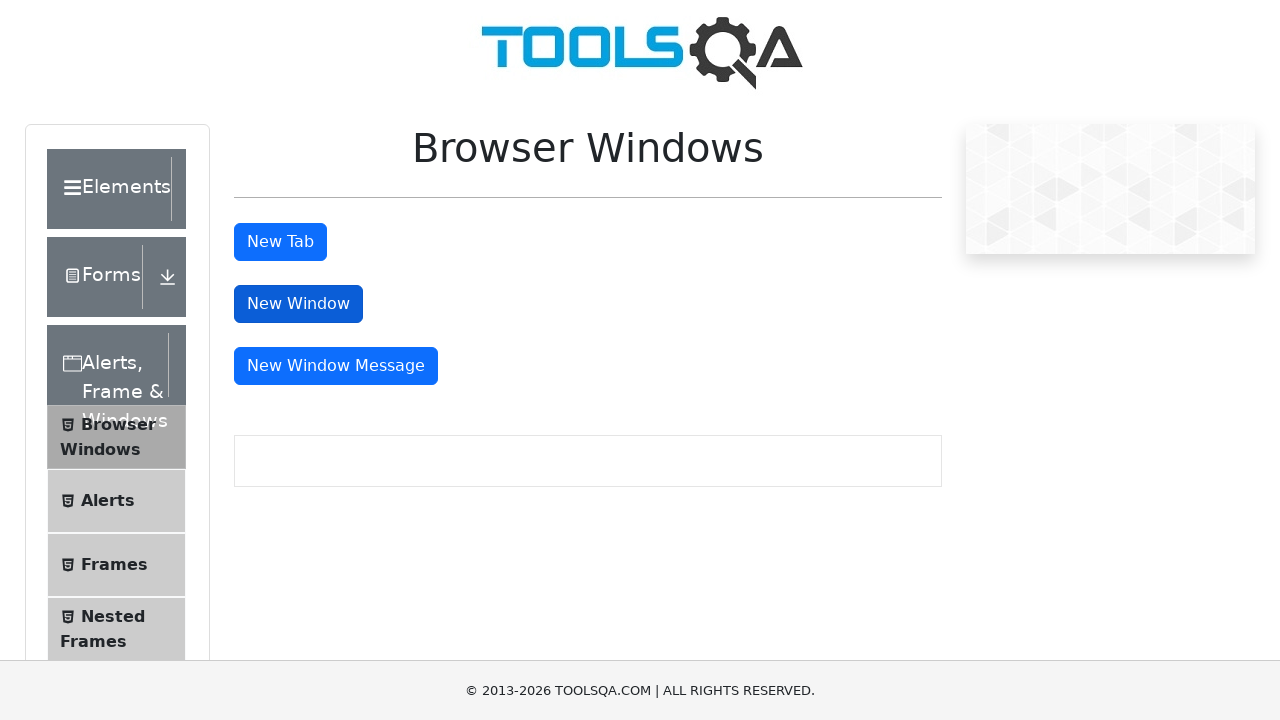

Verified new page URL: https://demoqa.com/sample
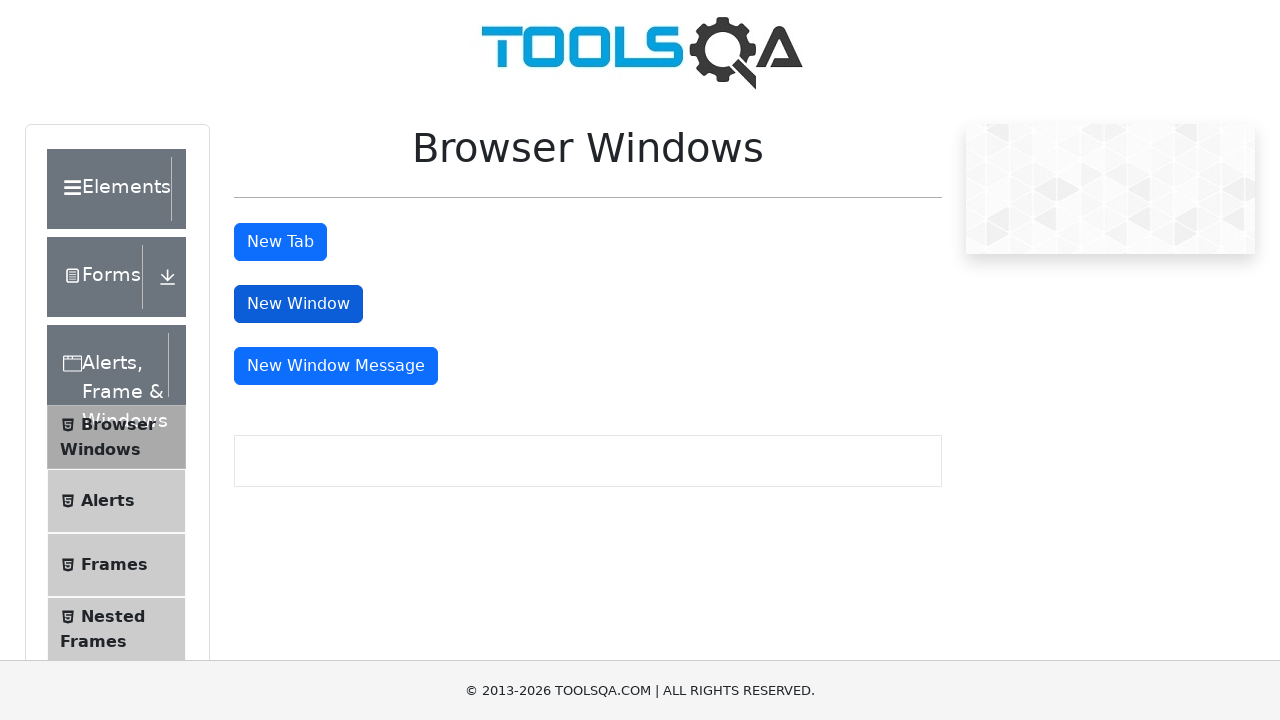

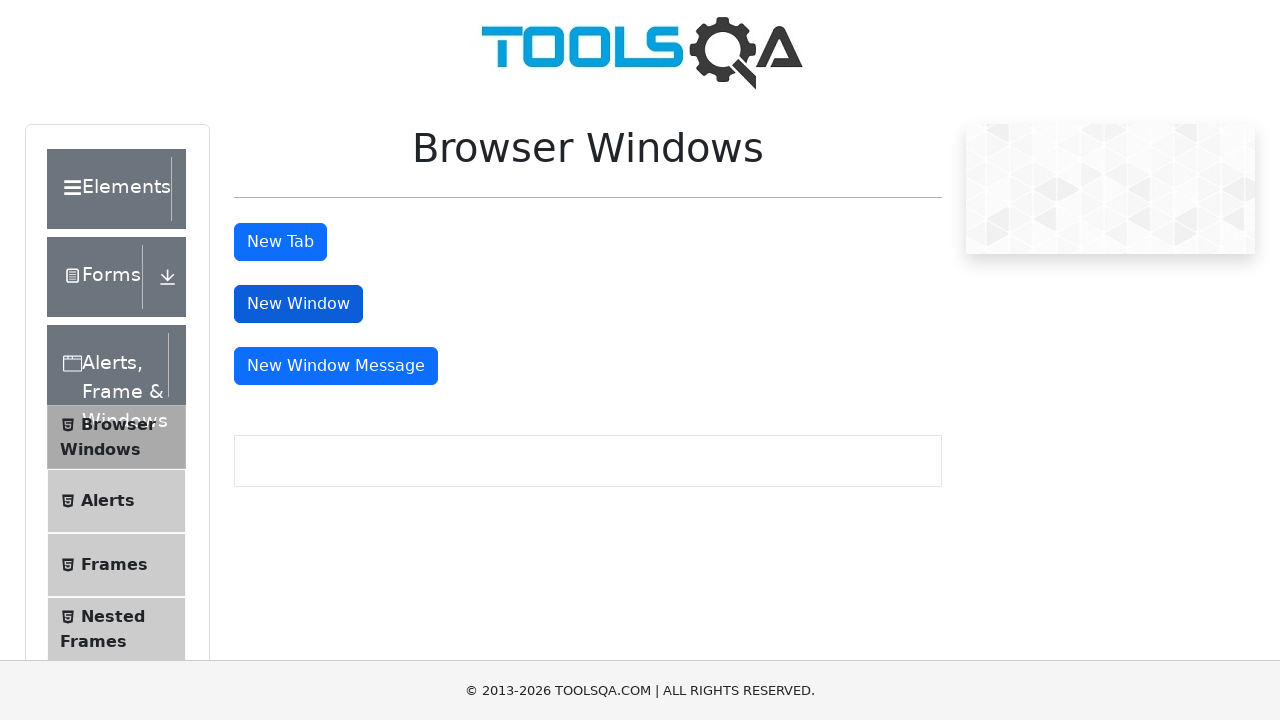